Tests dropdown selection by selecting the second option (index 1) from a dropdown menu and verifying the selection

Starting URL: https://the-internet.herokuapp.com/dropdown

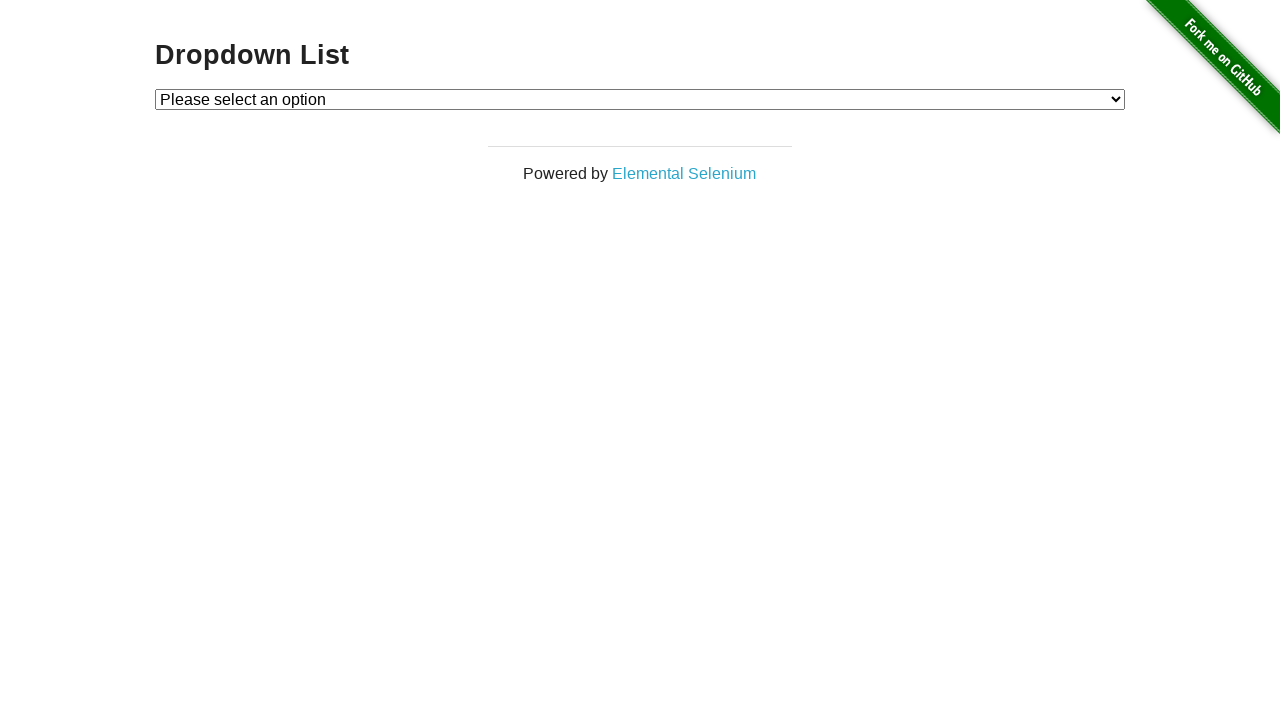

Selected second option (index 1) from dropdown menu on #dropdown
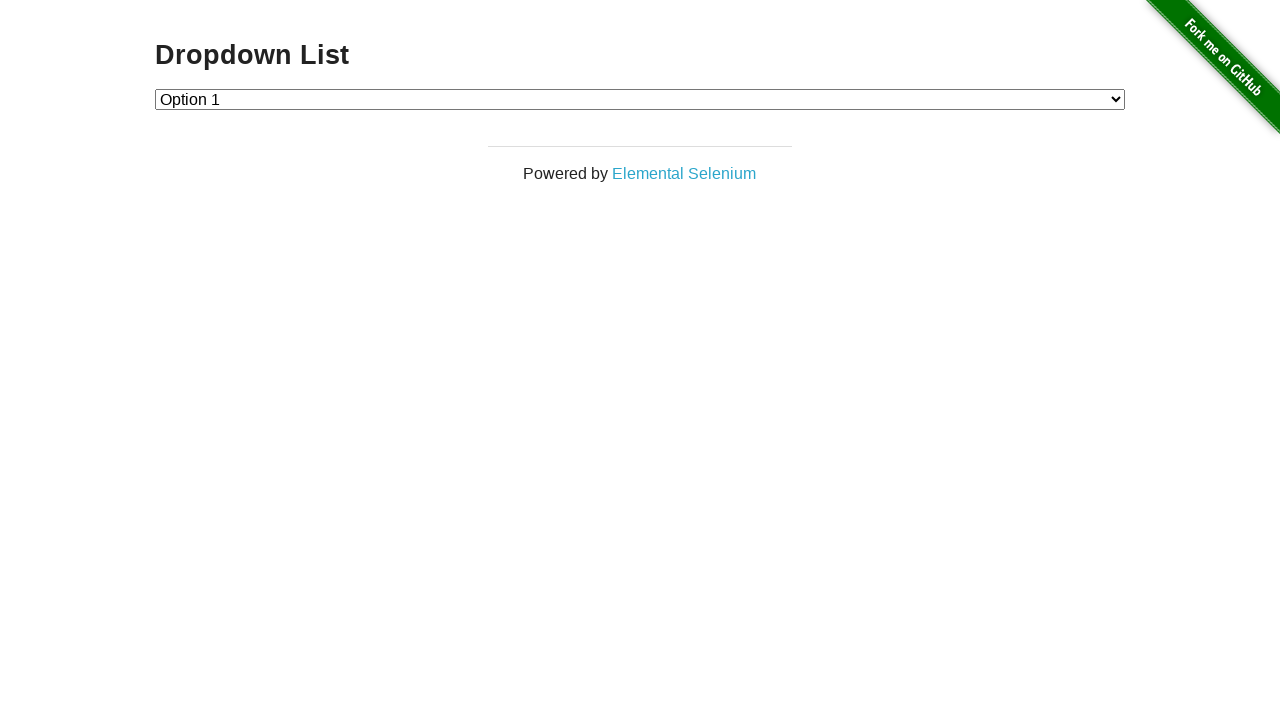

Dropdown selection applied and element is visible
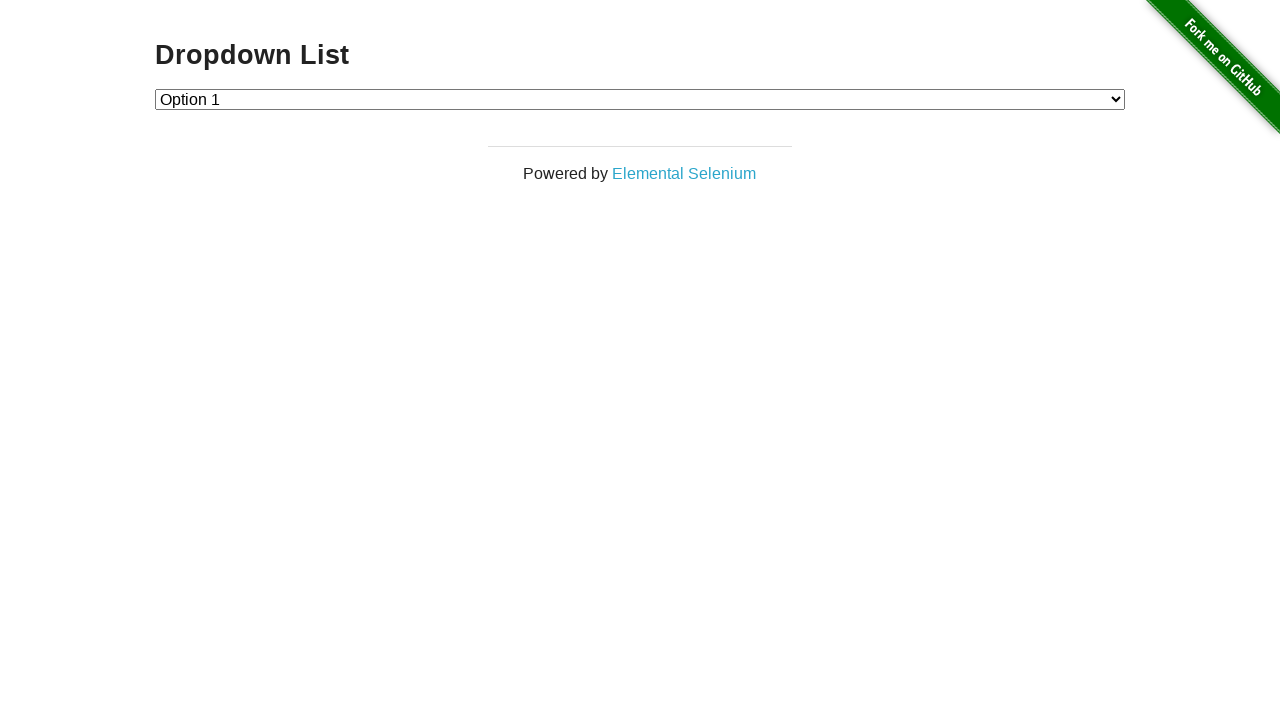

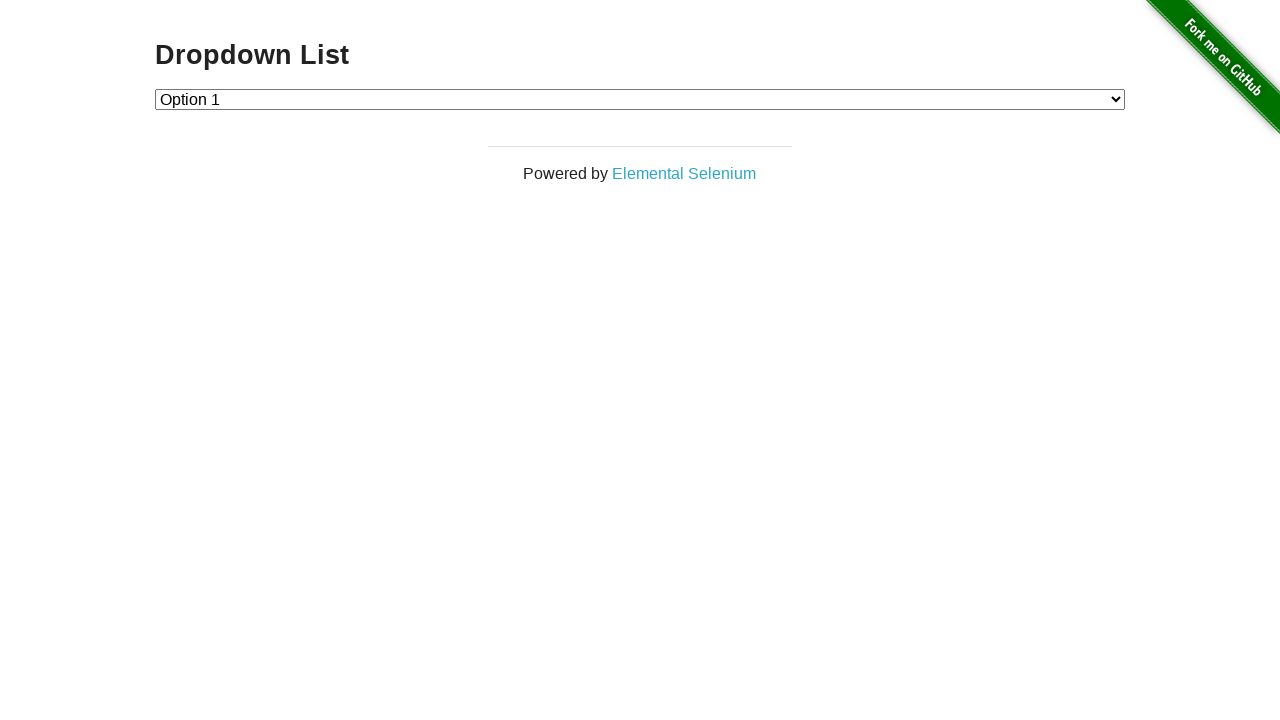